Navigates to a skating website and clicks on the News menu item to access the news page

Starting URL: https://olegregist.wixsite.com/skateslviv

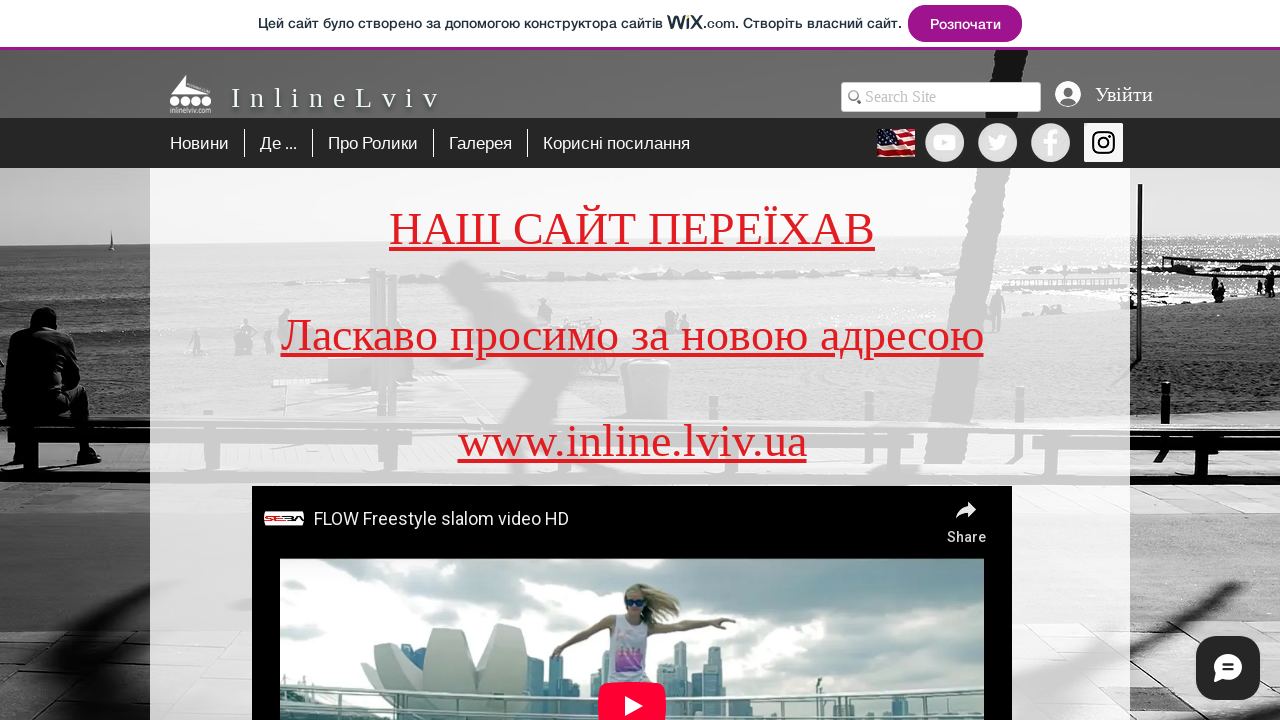

Navigated to skating website homepage
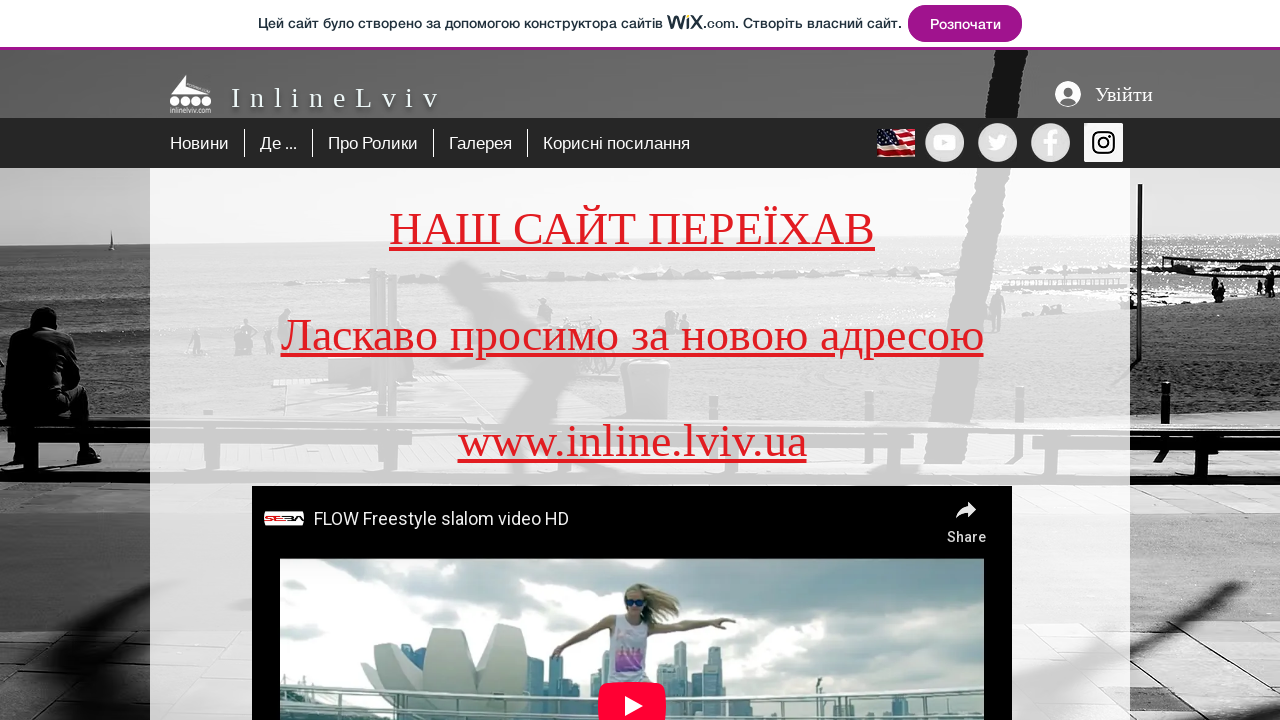

Clicked on News menu item at (200, 143) on xpath=//p[contains(text(),'Новини')]
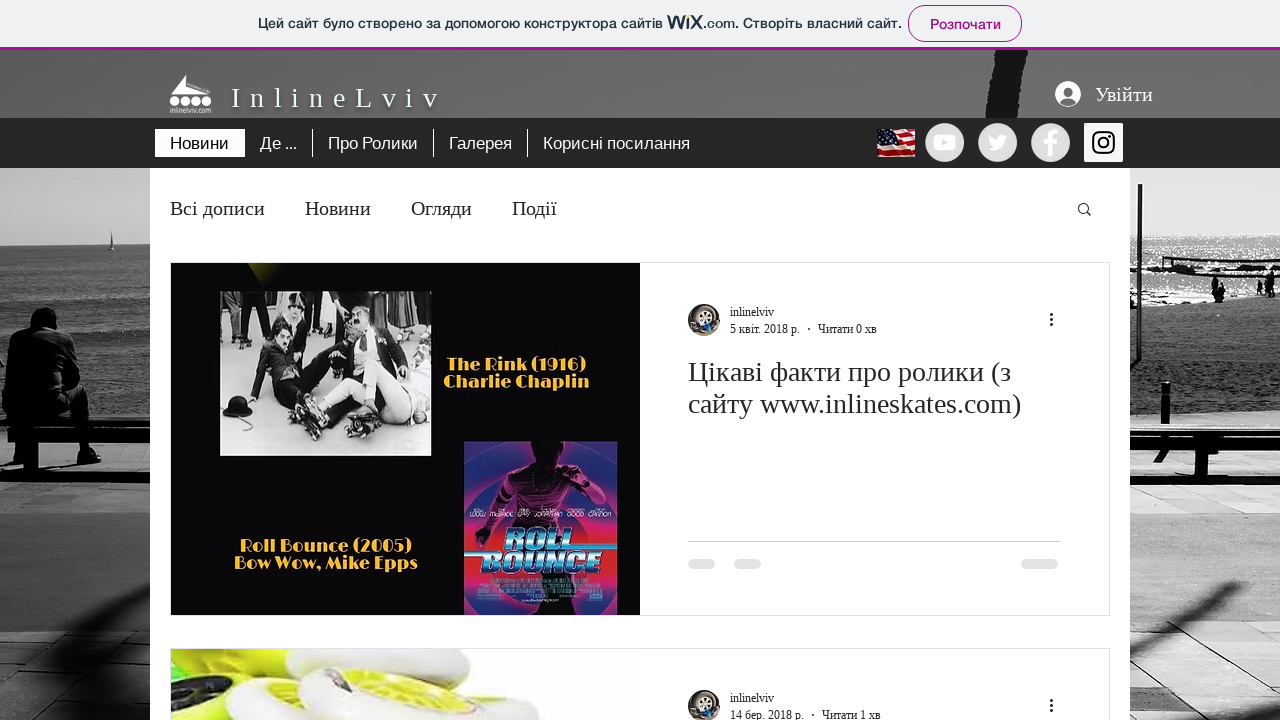

Waited for page navigation to complete
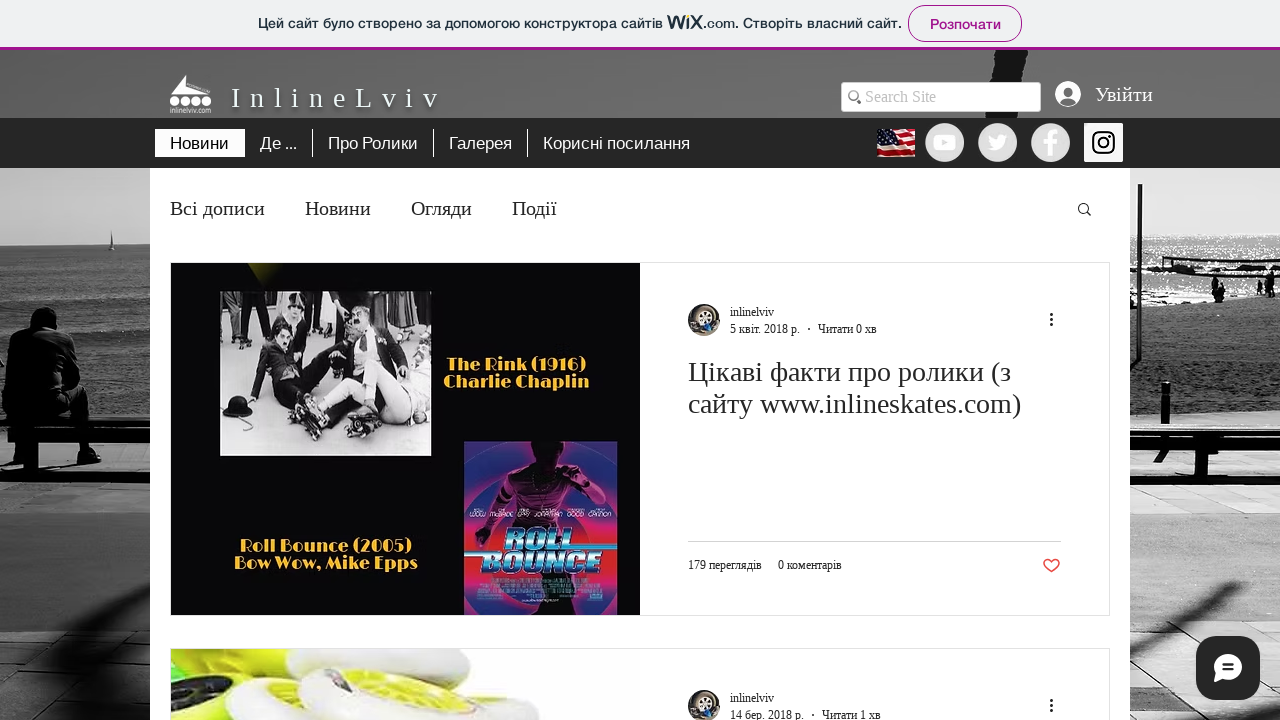

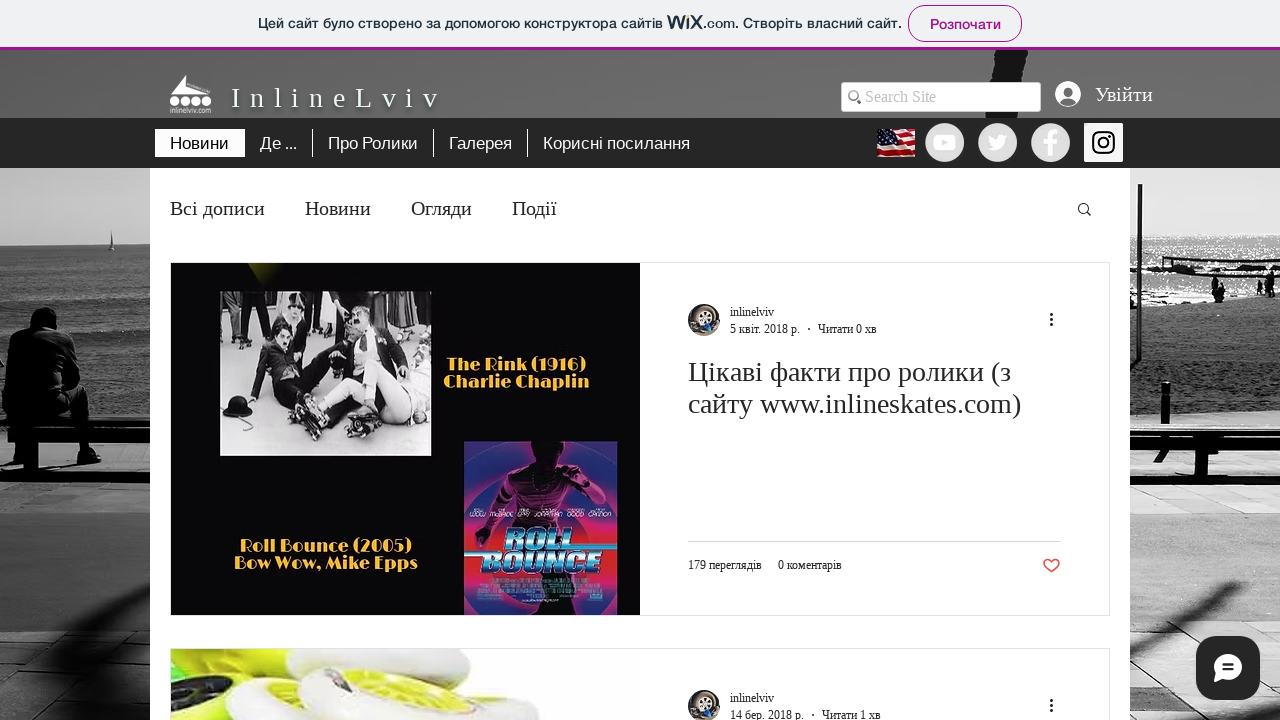